Tests calculator error handling when invalid input is in the second number field during subtraction

Starting URL: https://gerabarud.github.io/is3-calculadora/

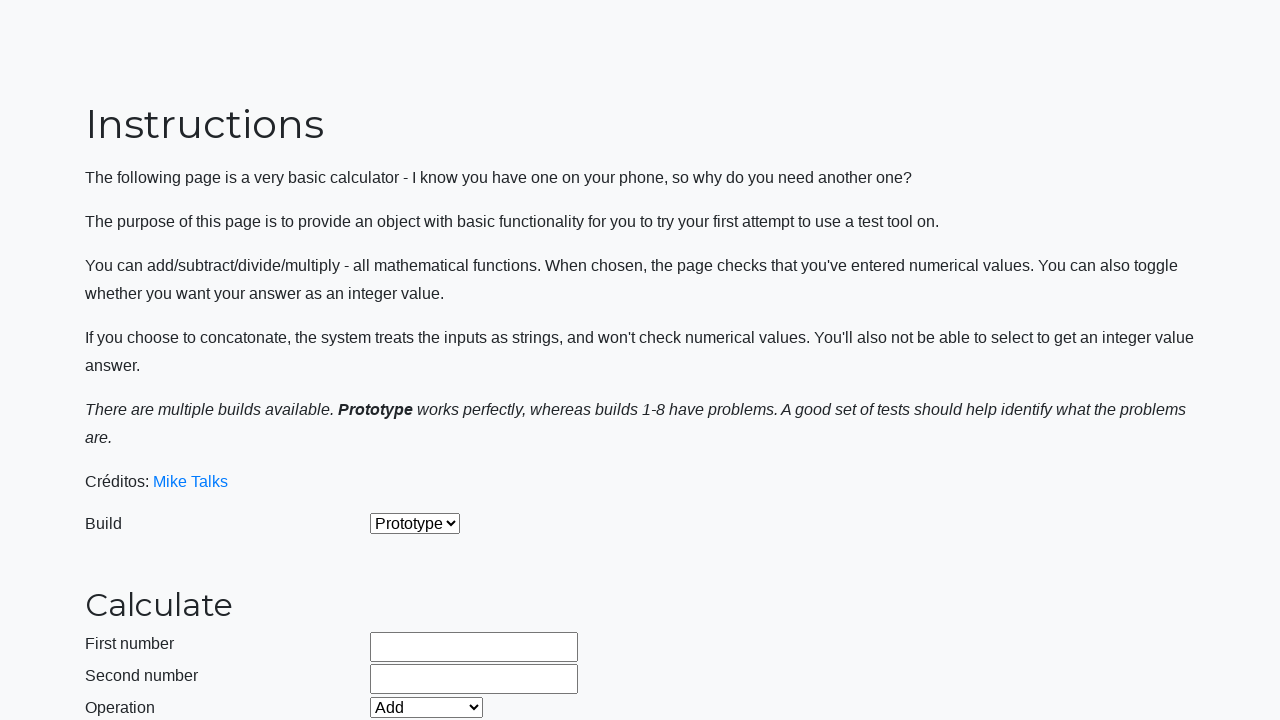

Selected build version 2 on #selectBuild
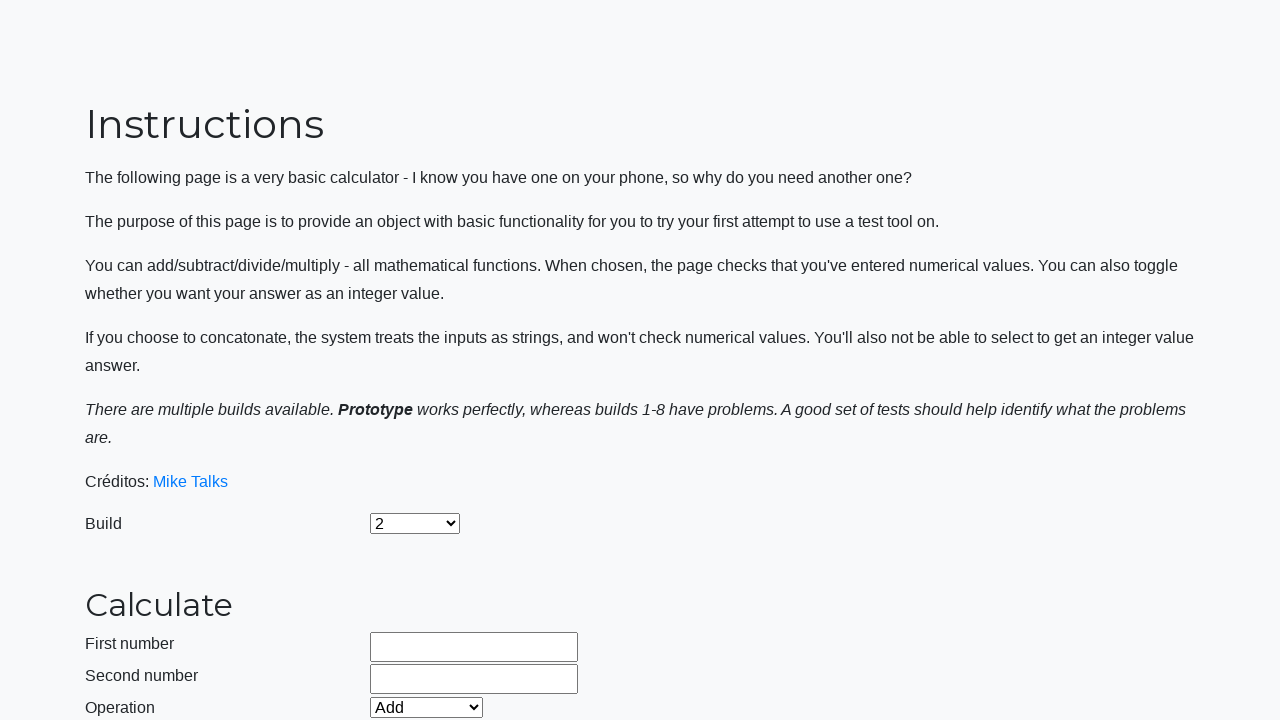

Entered valid number '31' in first field on #number1Field
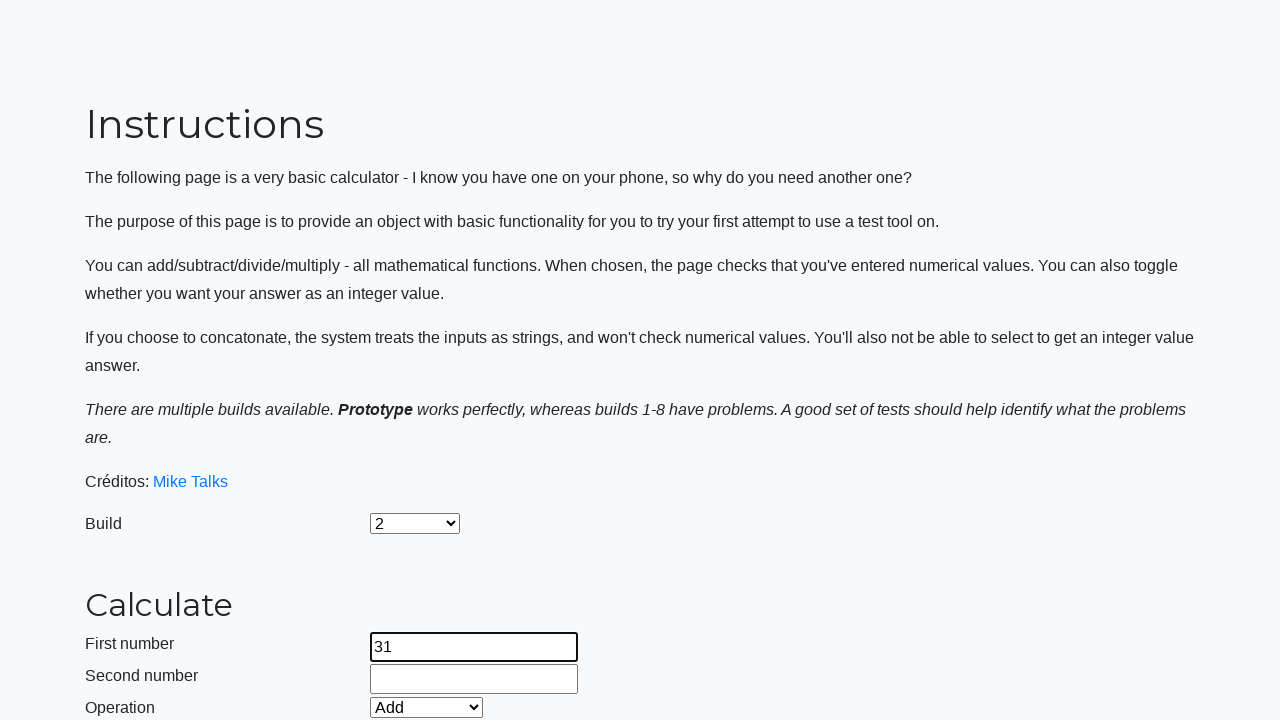

Entered invalid number format '9.3.4' in second field on #number2Field
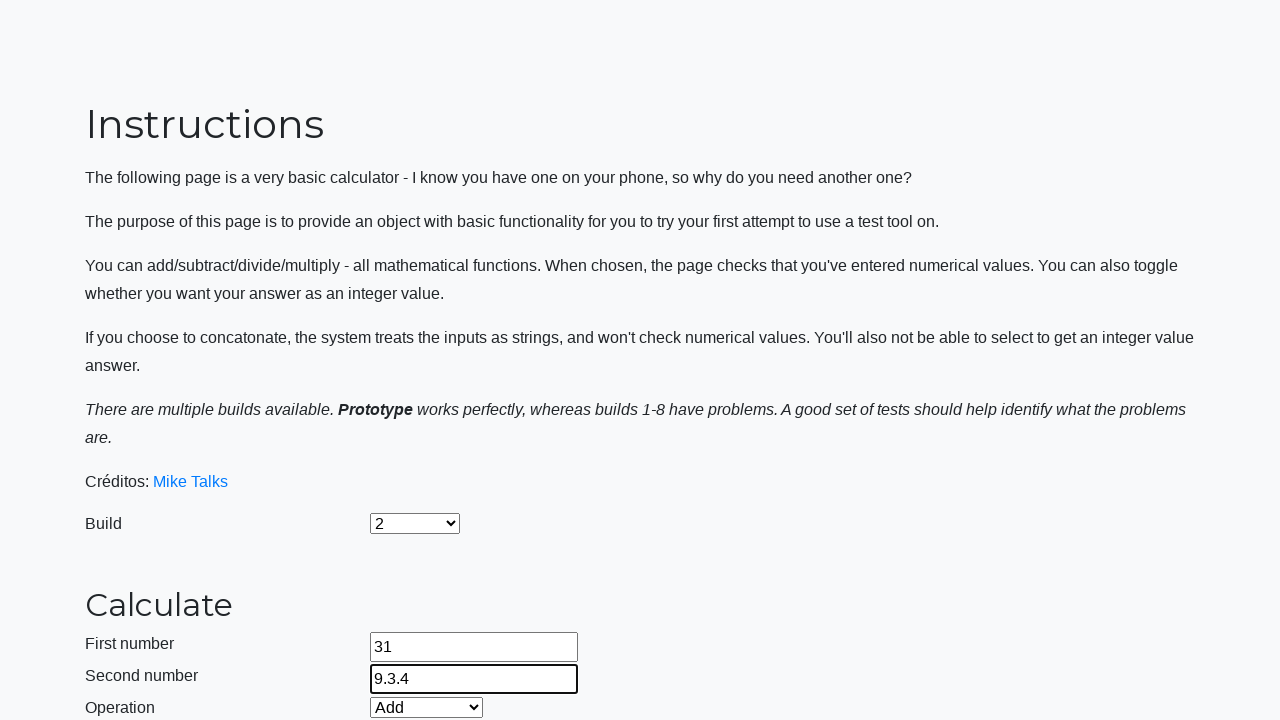

Selected Subtract operation on #selectOperationDropdown
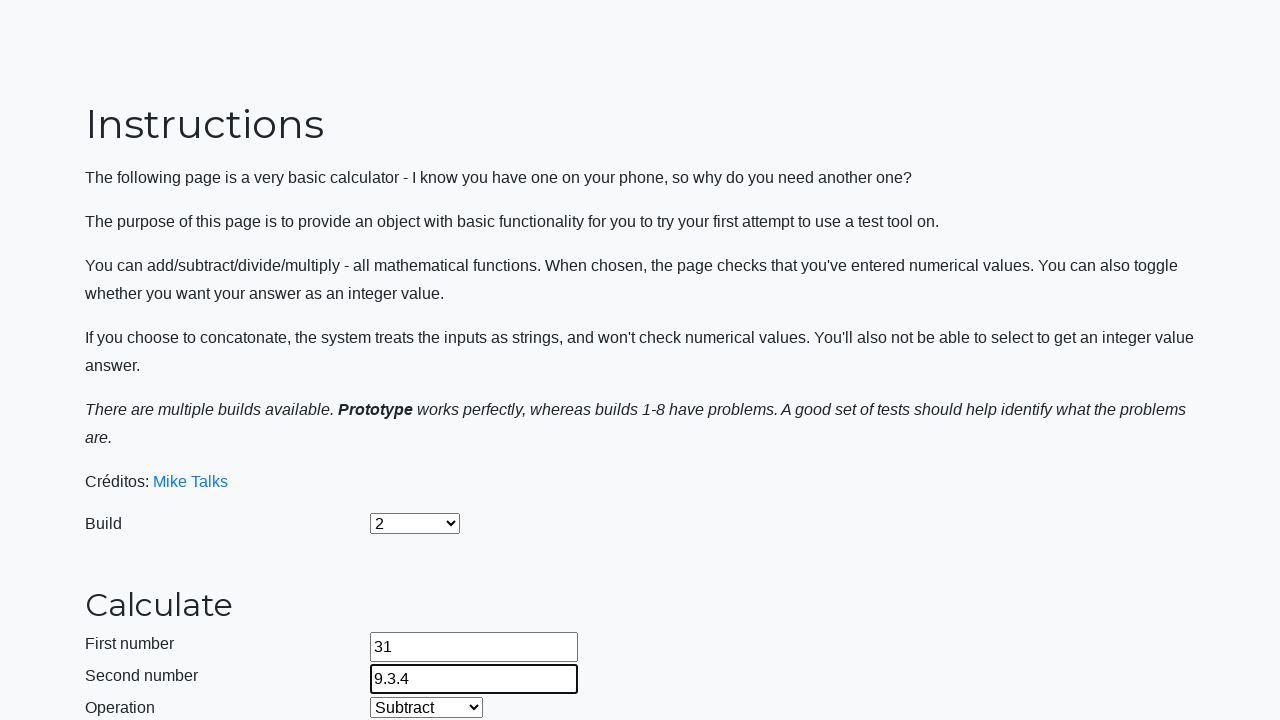

Clicked calculate button with invalid input at (422, 451) on #calculateButton
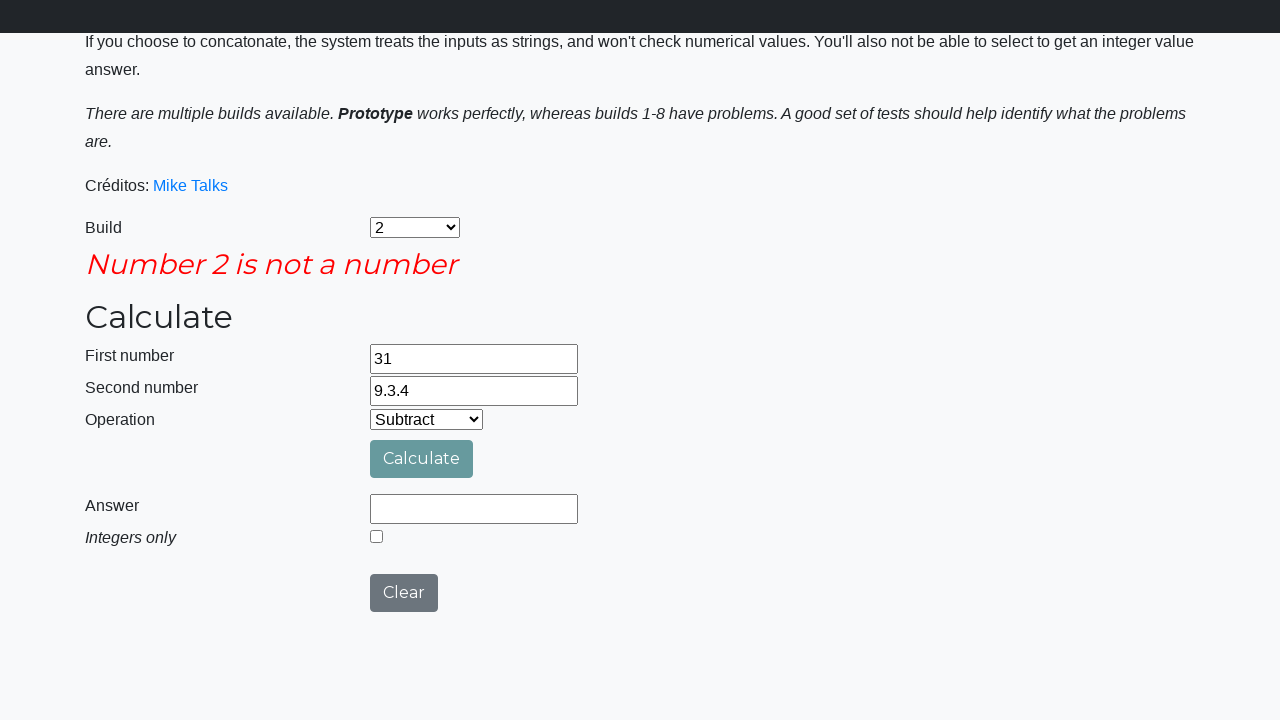

Clicked integers only checkbox at (376, 536) on #integerSelect
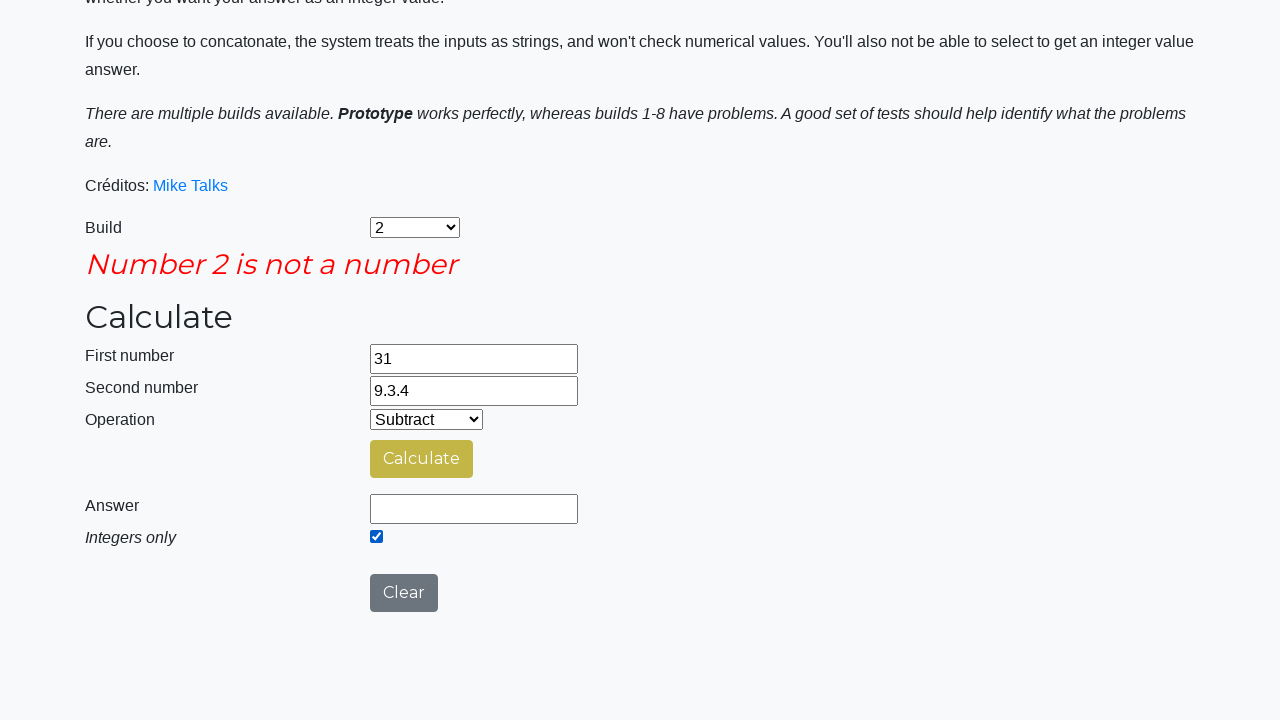

Clicked calculate button again after enabling integers only mode at (422, 459) on #calculateButton
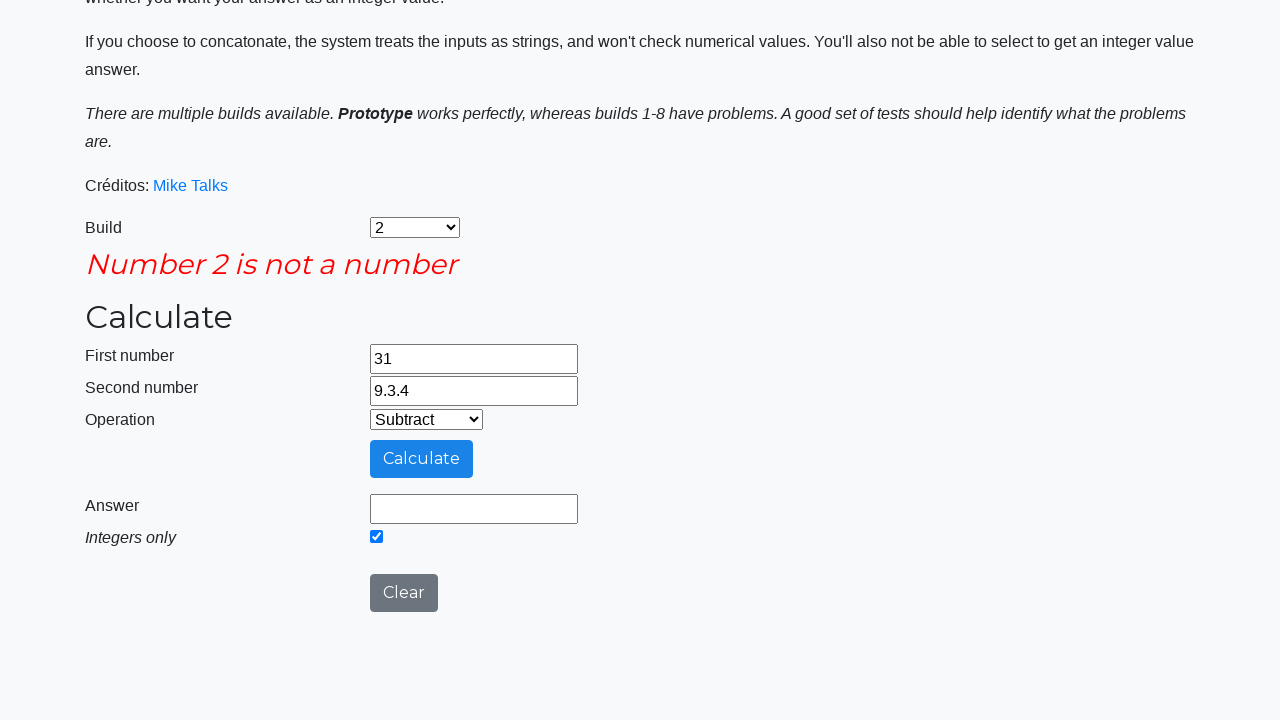

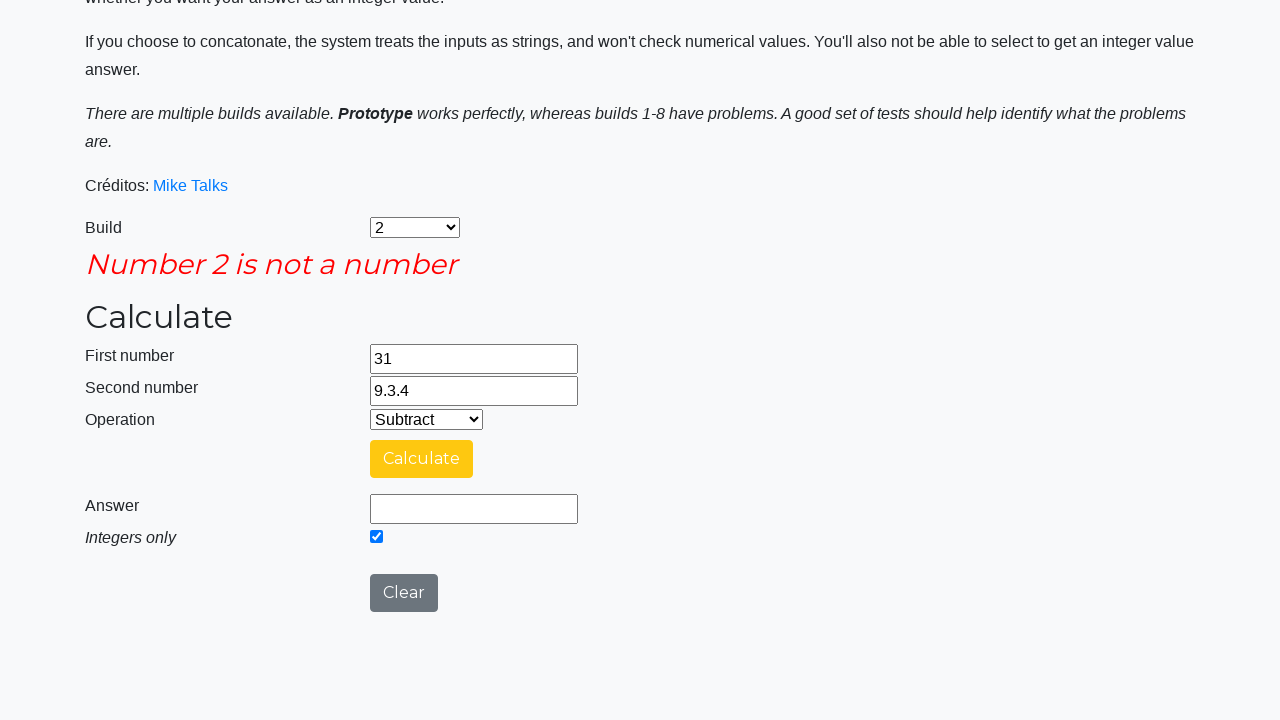